Navigates to a YouTube video page and attempts to play the video by either clicking on a shorts container element or pressing the 'k' key (YouTube's keyboard shortcut for play/pause)

Starting URL: https://www.youtube.com/watch?v=eDp6n0NTN9s

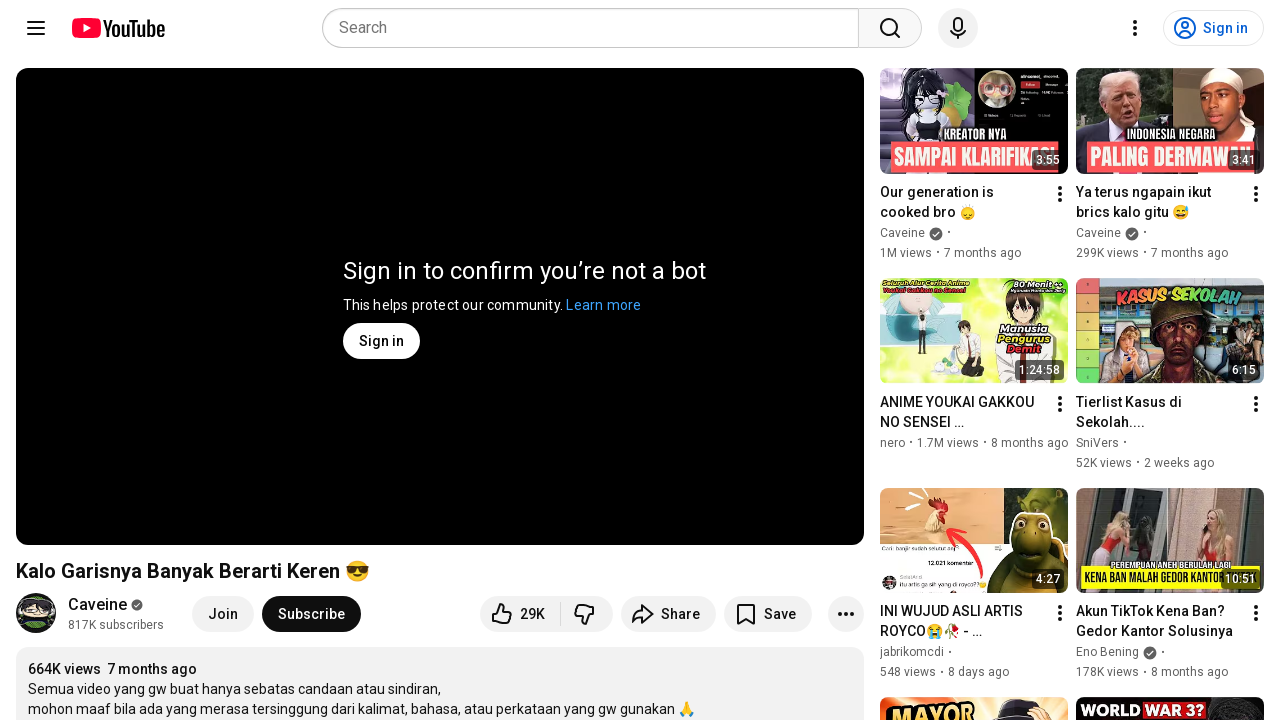

Navigated to YouTube video page
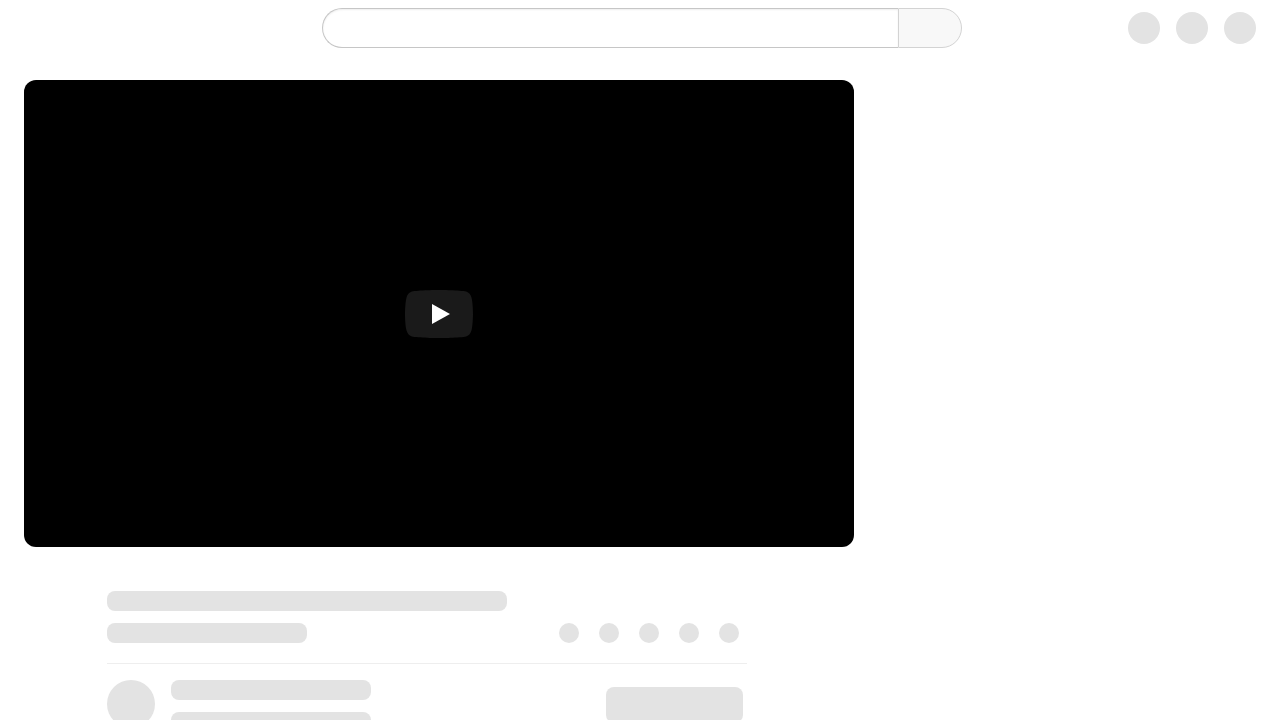

Waited 3 seconds for page to load
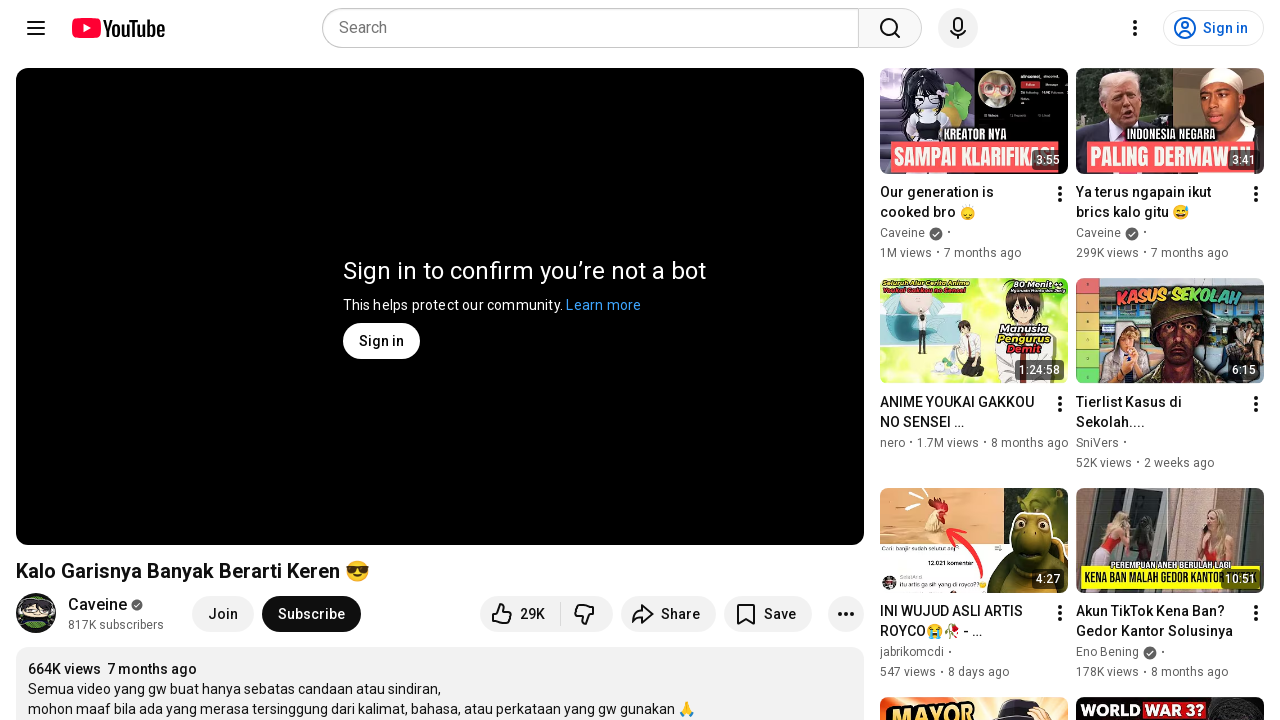

Located shorts container element
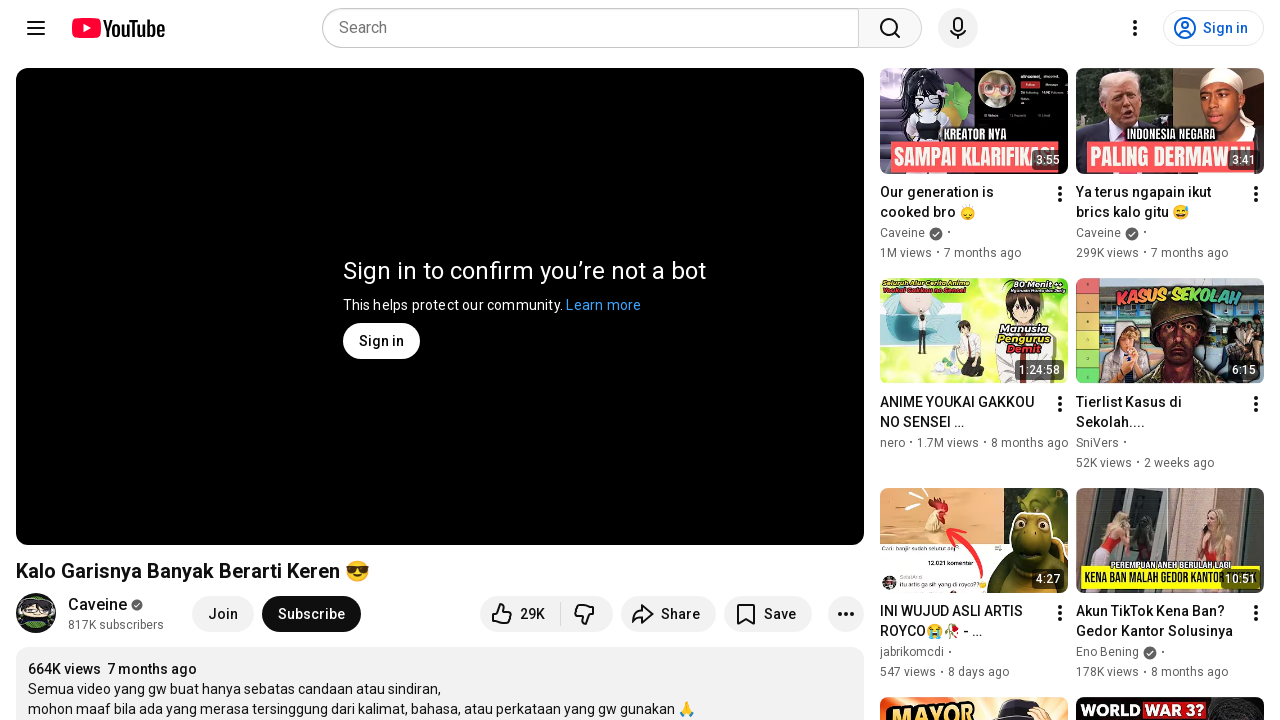

Shorts container not visible, pressed 'k' to play/pause video
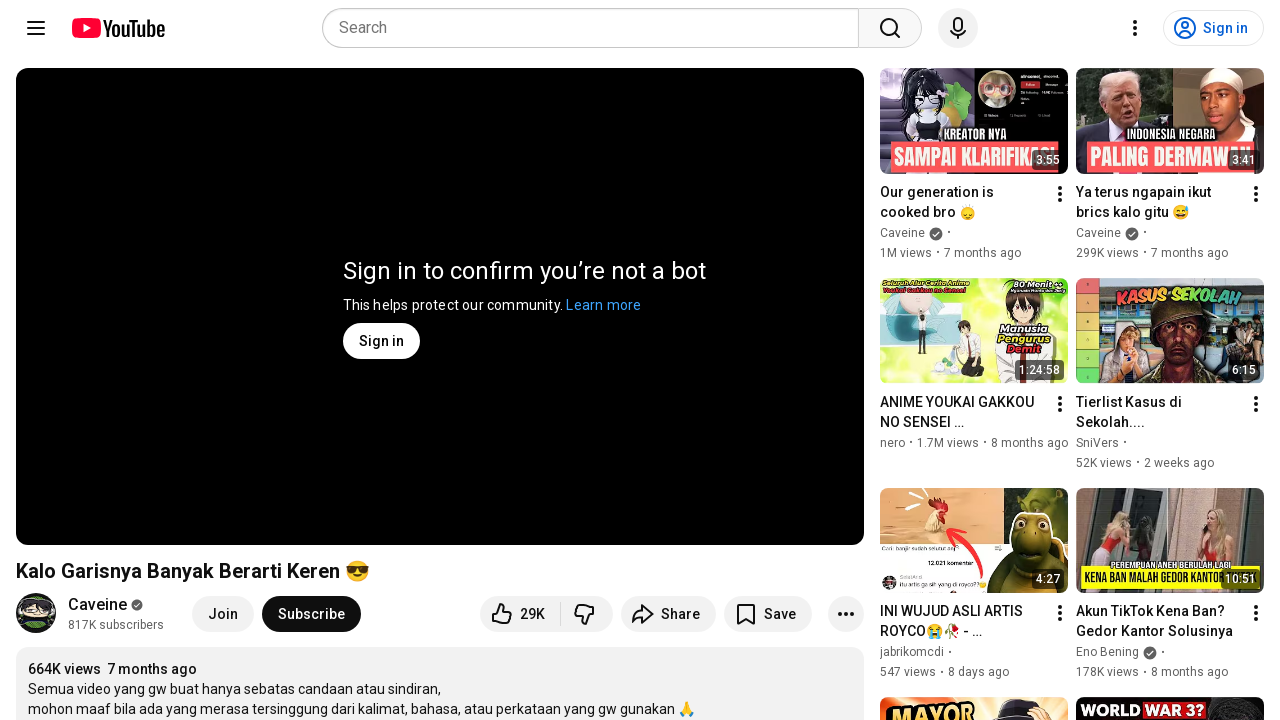

Waited 10 seconds for video to play
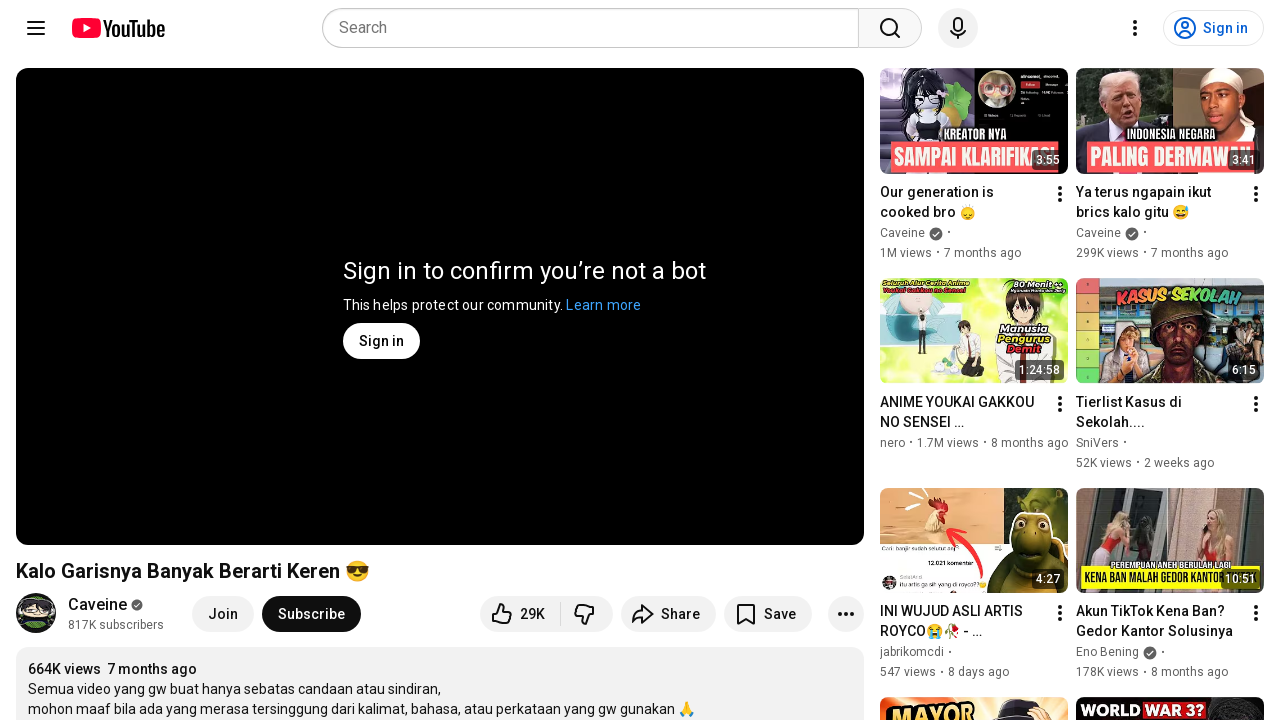

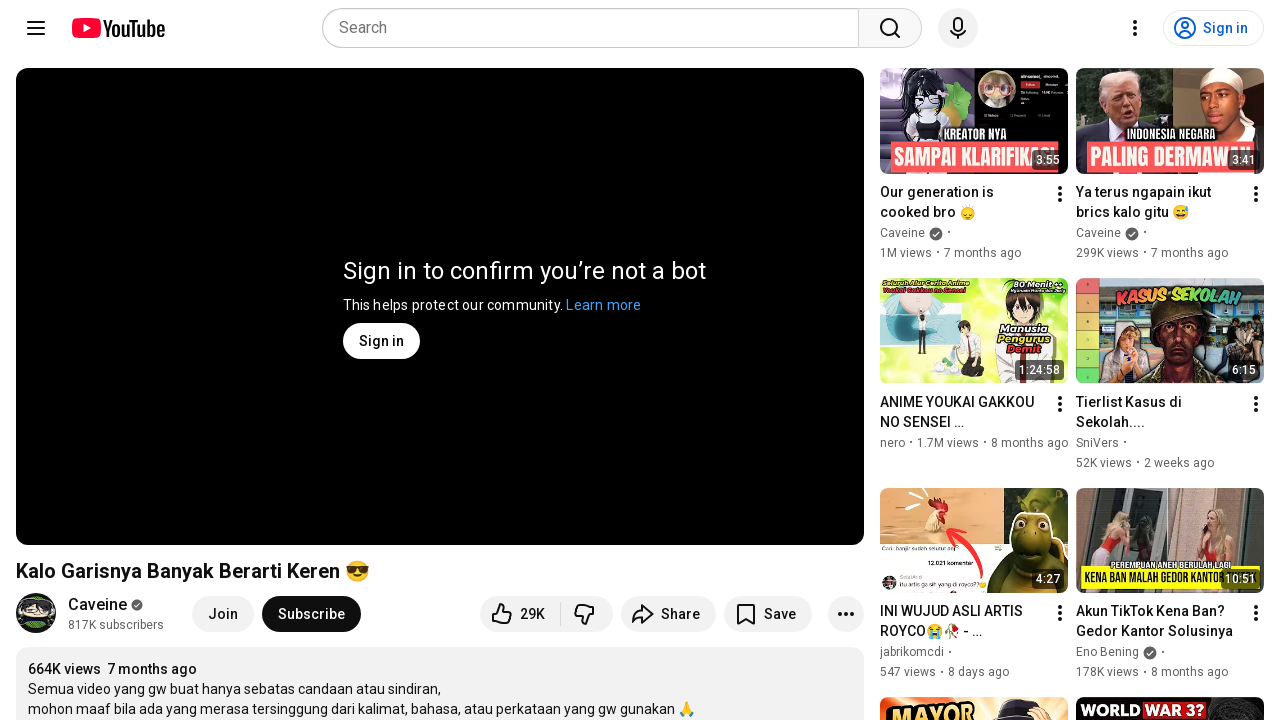